Tests alert dialog handling by launching and accepting an alert

Starting URL: https://bonigarcia.dev/selenium-webdriver-java/

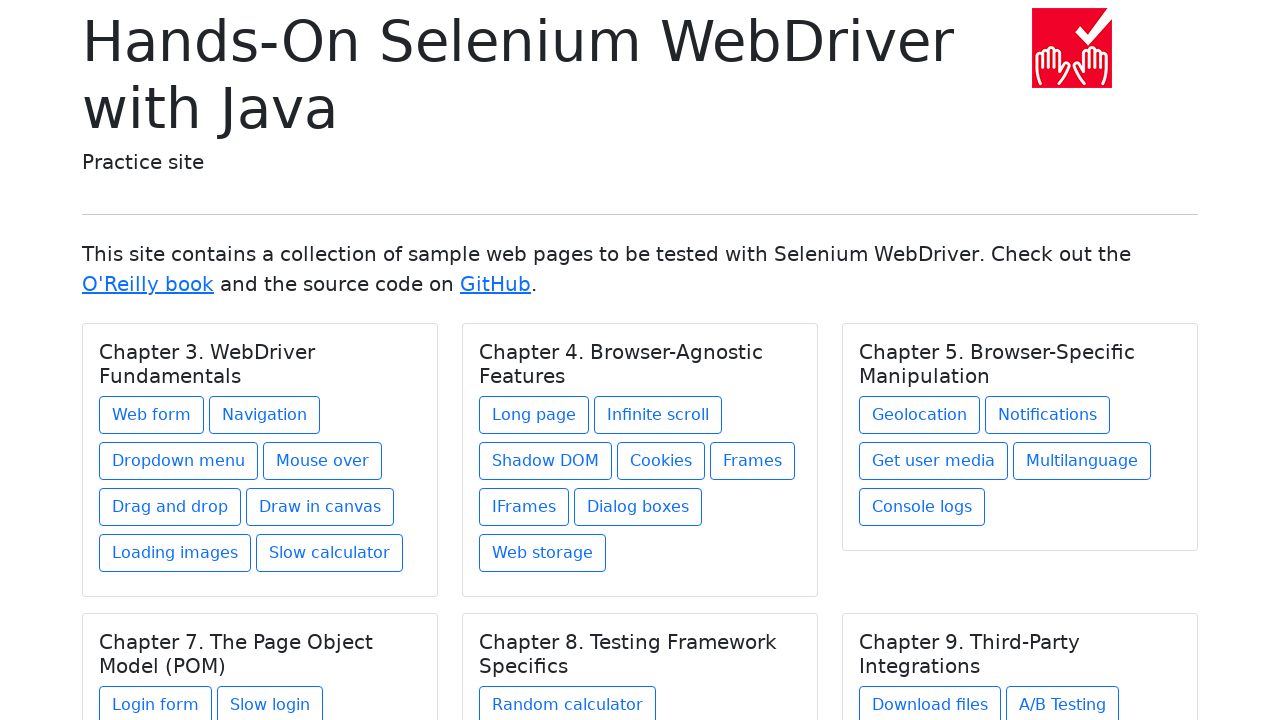

Clicked on 'Dialog boxes' link at (638, 507) on a:has-text('Dialog boxes')
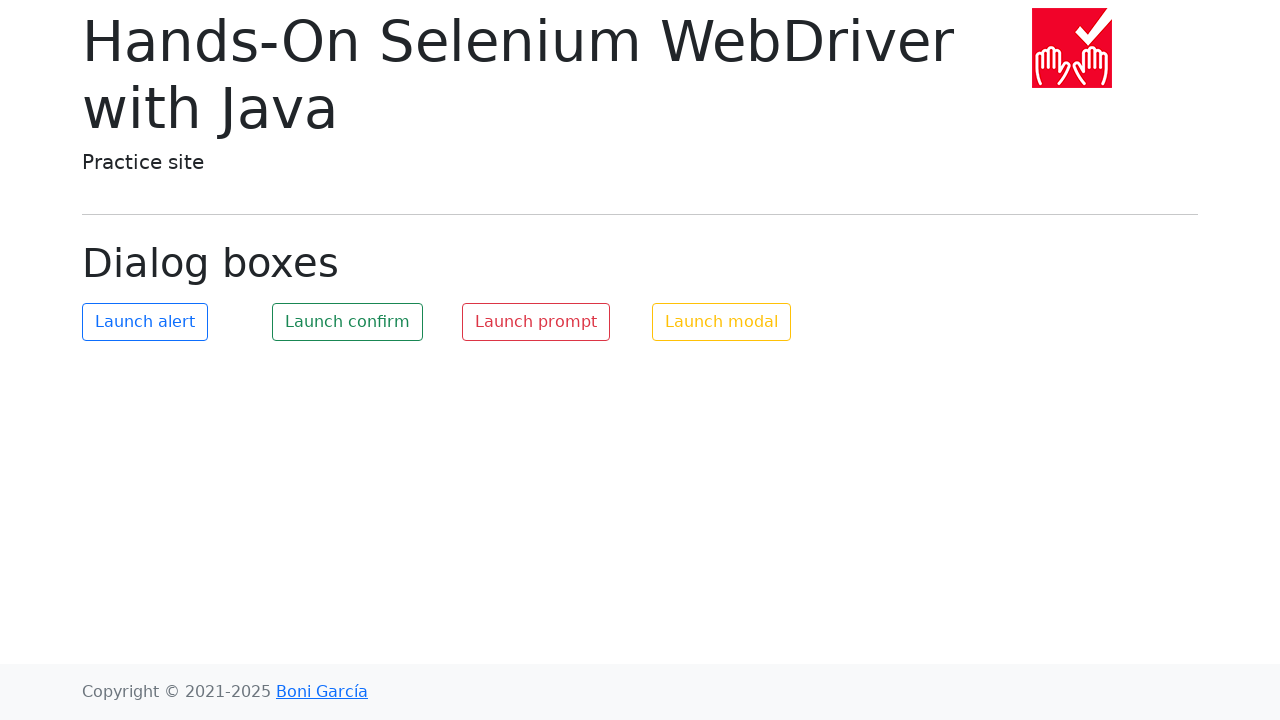

Registered dialog handler to accept alerts
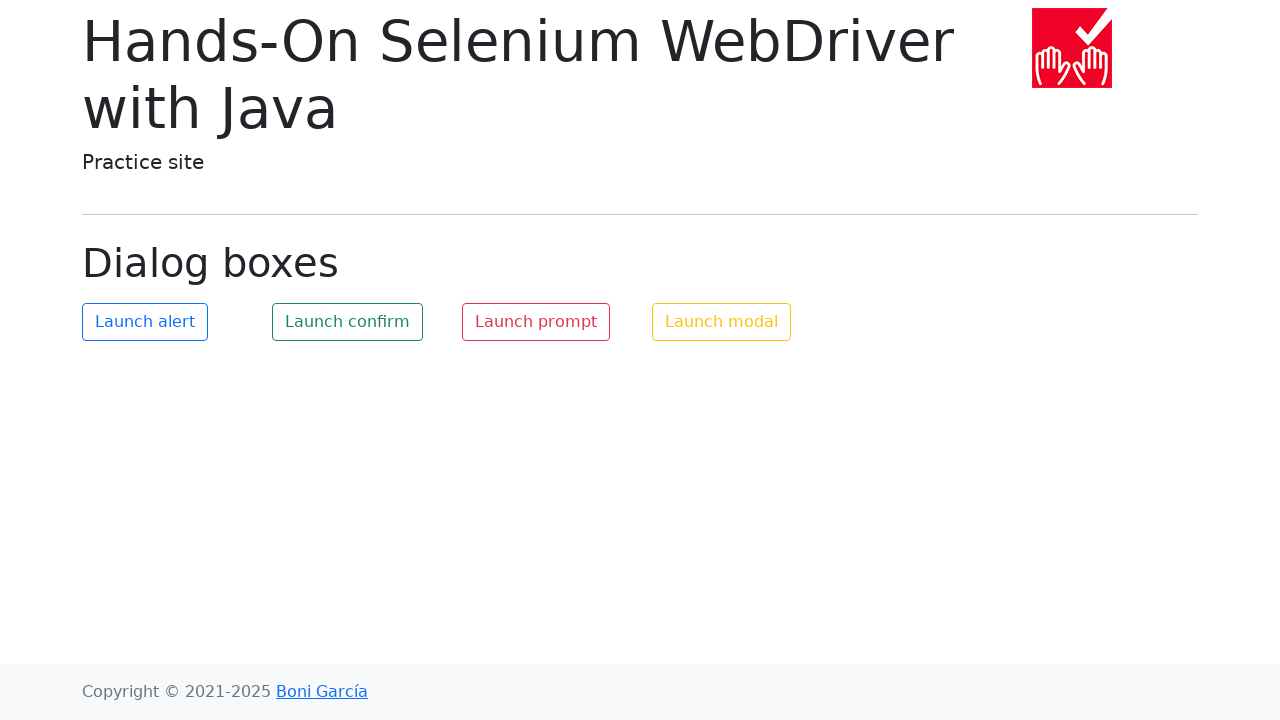

Clicked alert button to launch alert dialog at (145, 322) on #my-alert
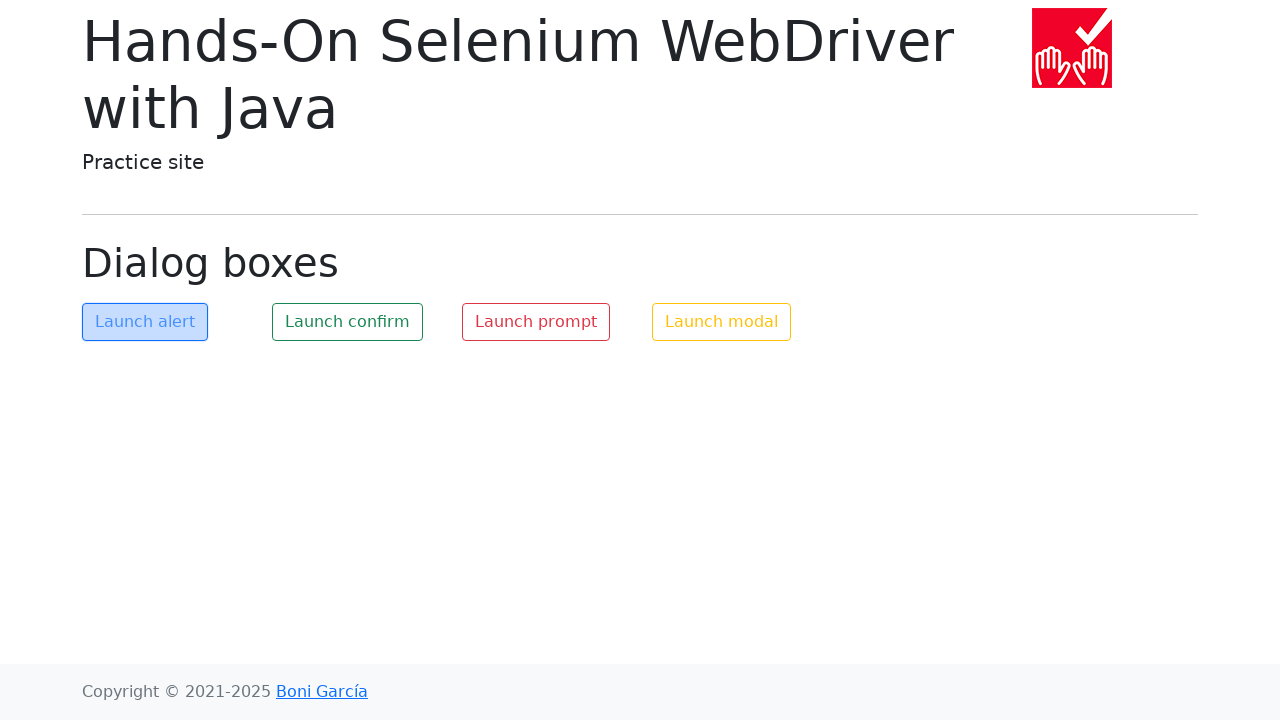

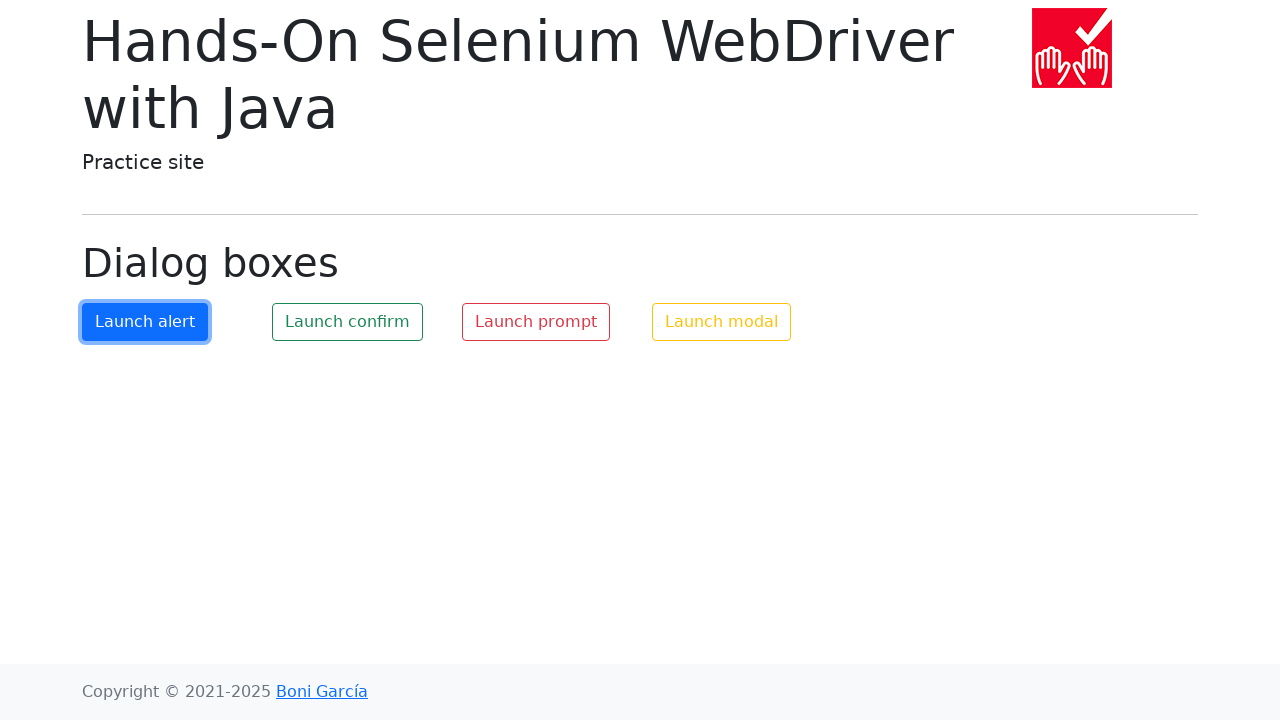